Navigates to Python.org homepage and verifies that event information is displayed in the event widget

Starting URL: https://www.python.org/

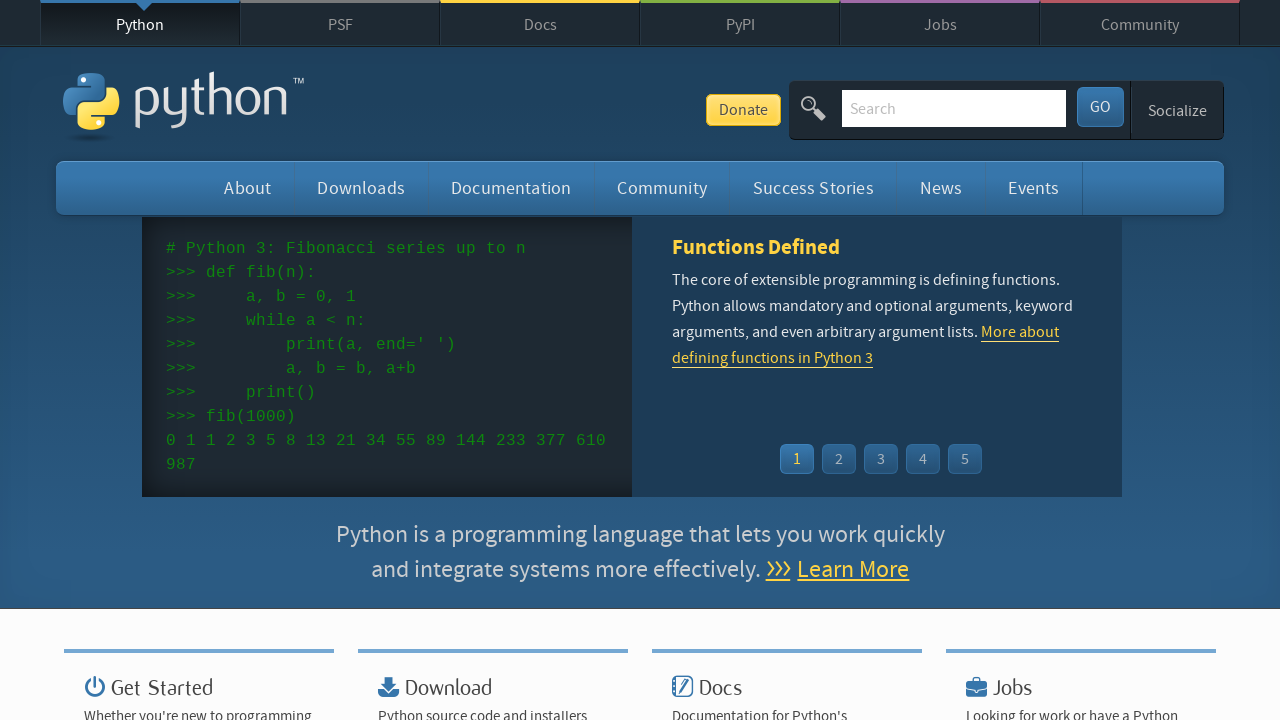

Navigated to Python.org homepage
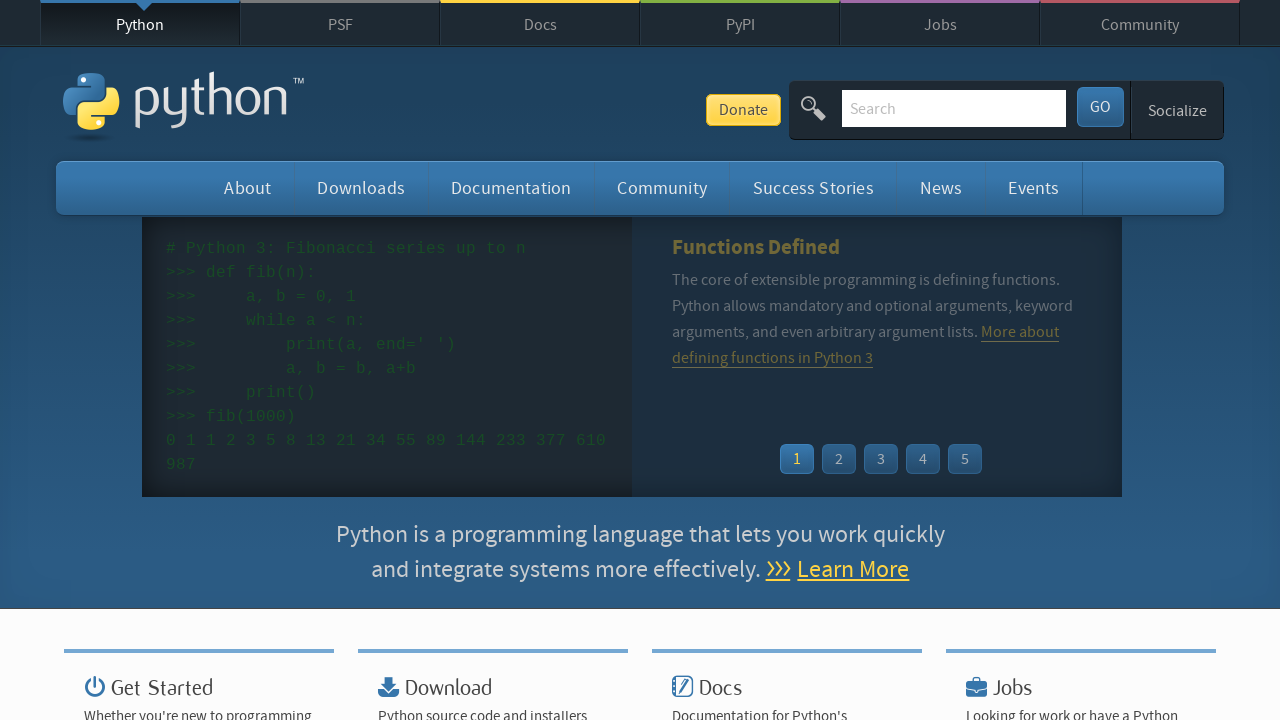

Event widget time elements loaded
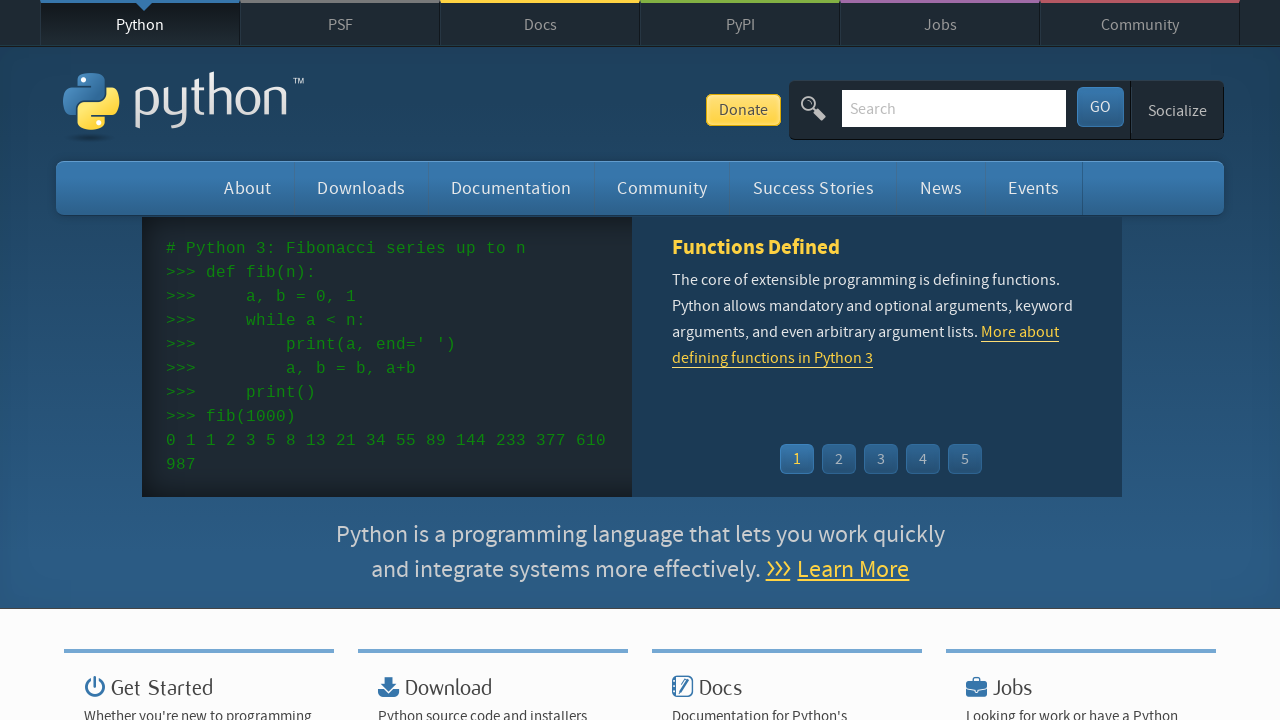

Event widget links loaded
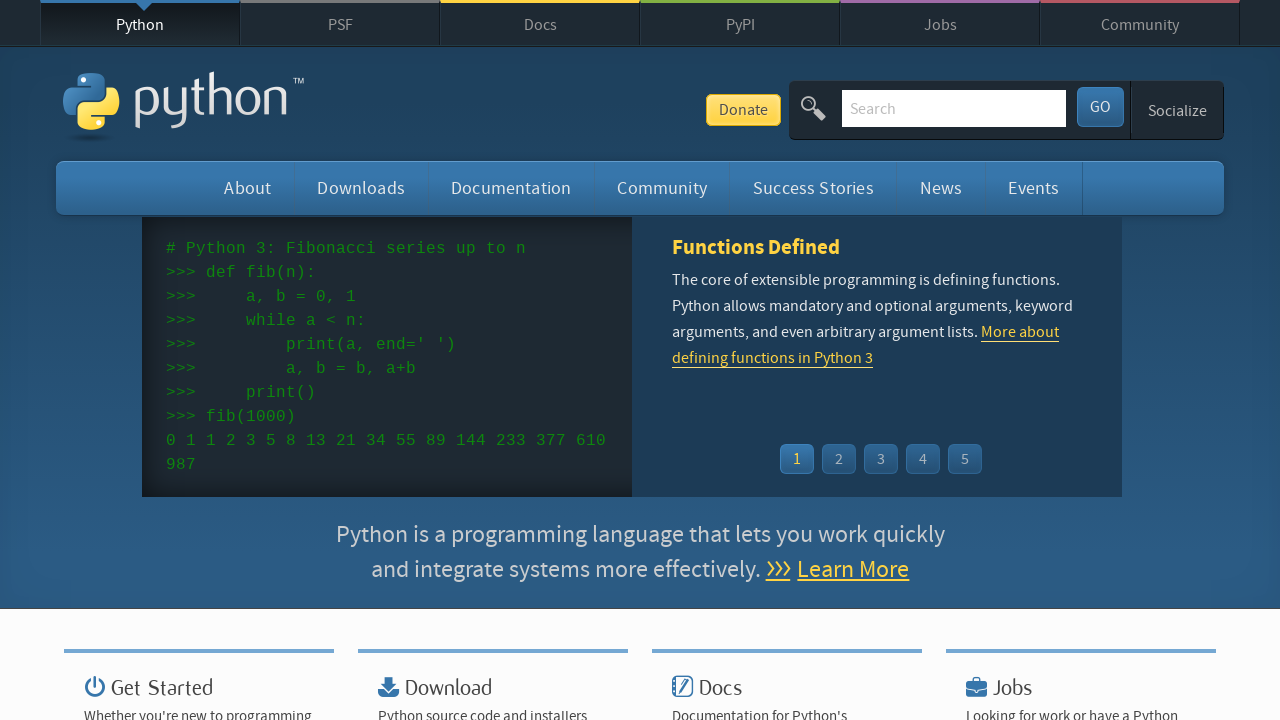

Verified event widget contains time elements
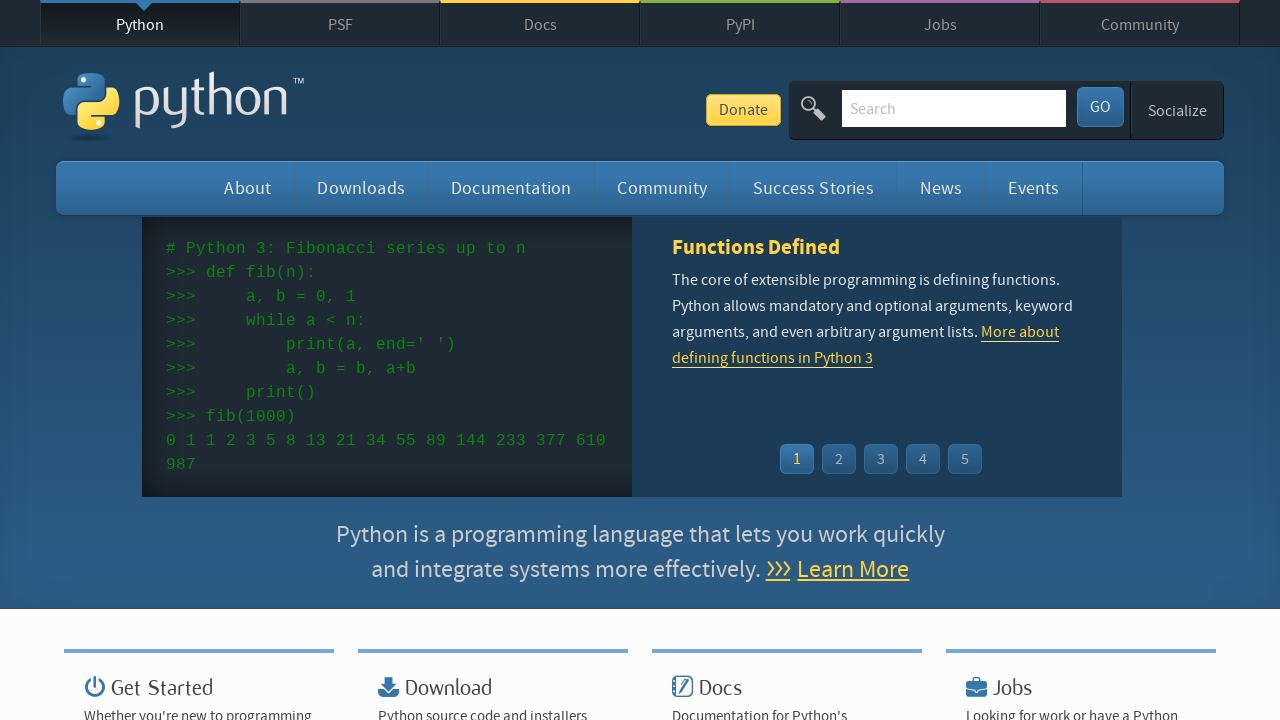

Verified event widget contains event links
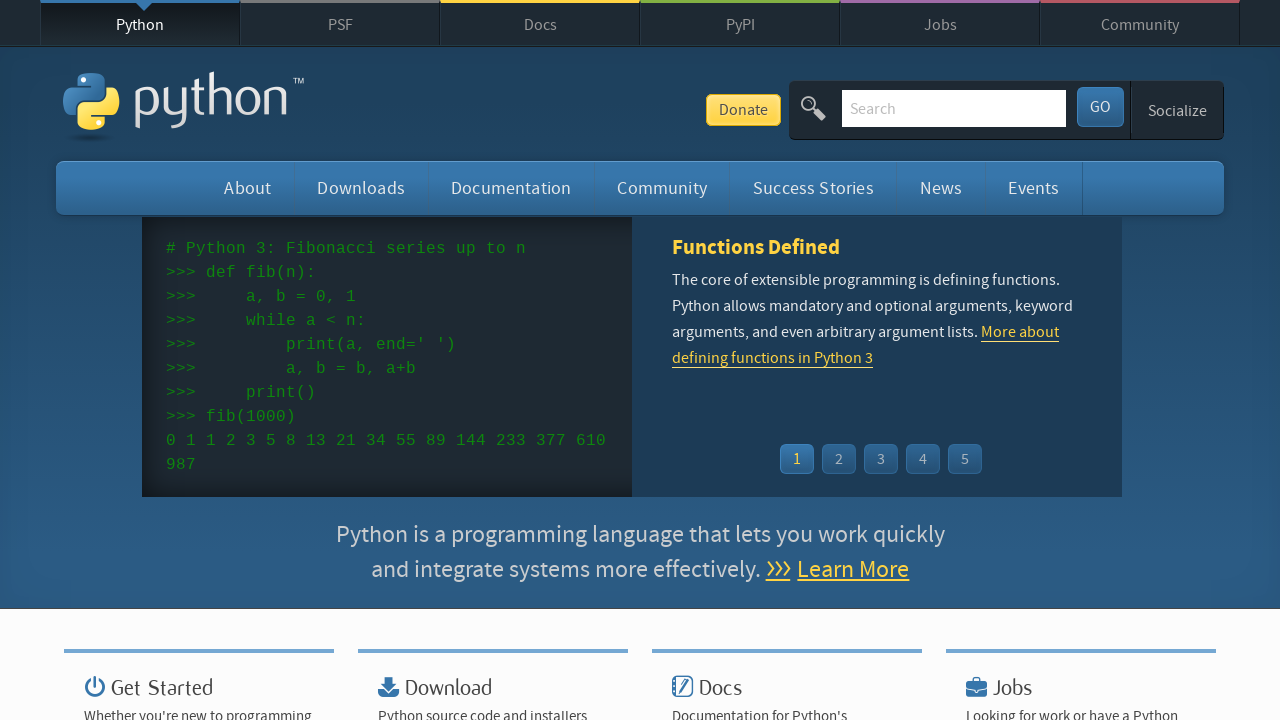

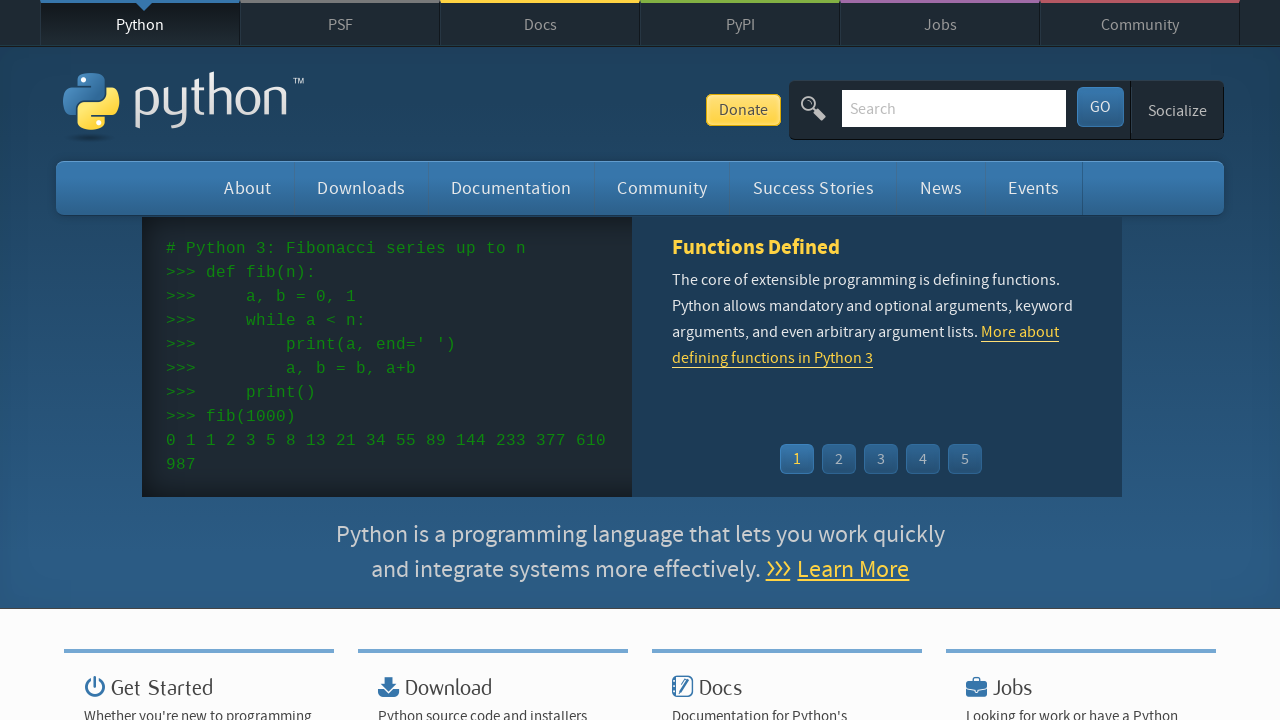